Tests mouse hover functionality by hovering over an element to reveal a dropdown menu, then clicking the "Reload" link option

Starting URL: https://rahulshettyacademy.com/AutomationPractice/

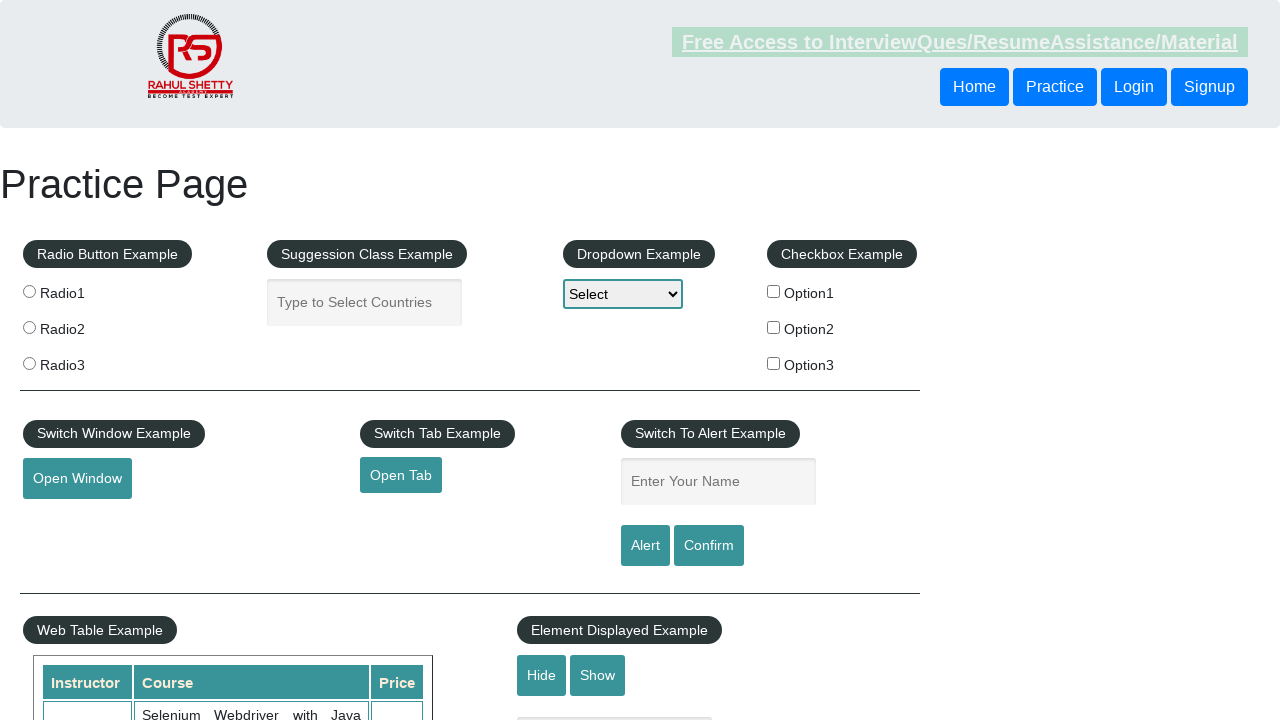

Navigated to AutomationPractice page
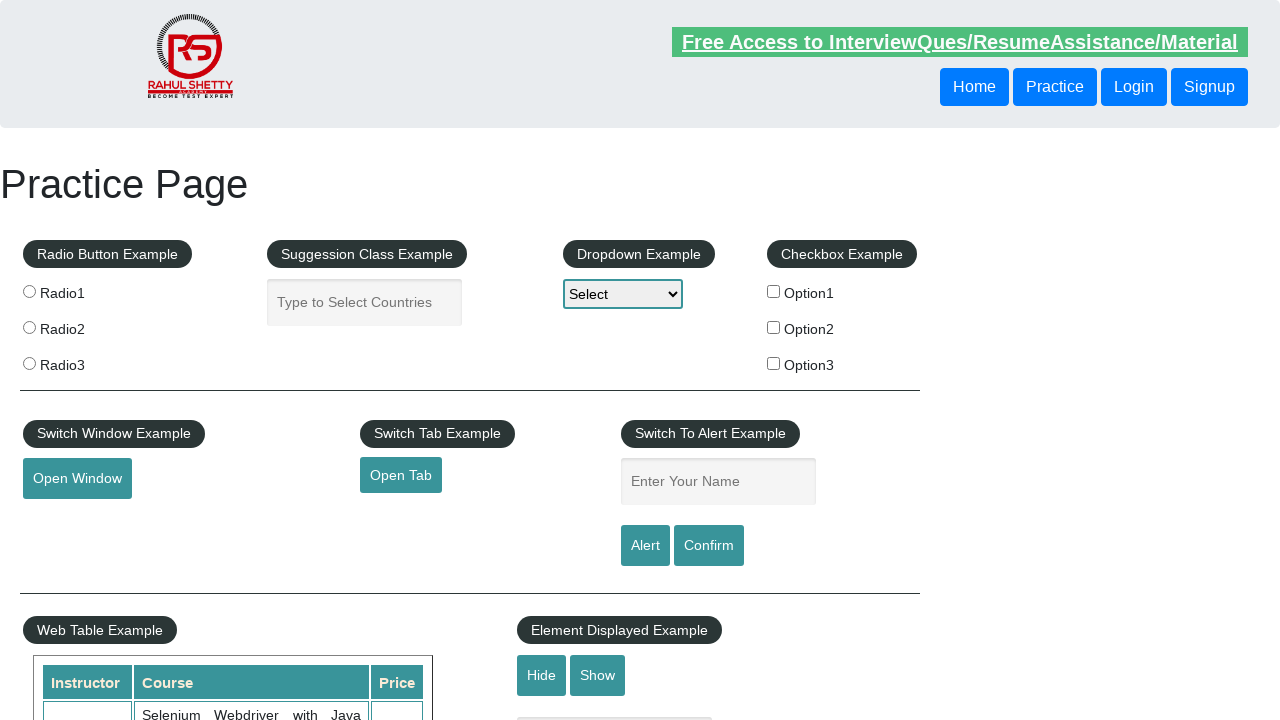

Hovered over mouse hover element to reveal dropdown menu at (83, 361) on #mousehover
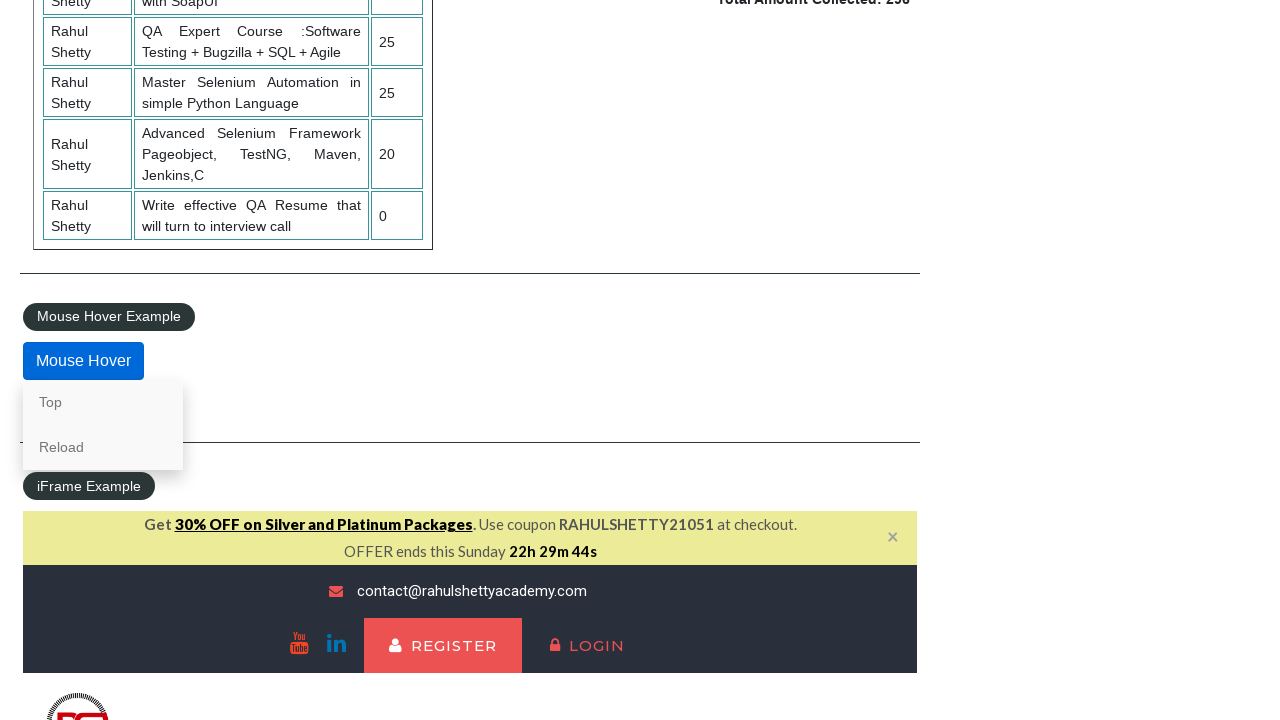

Clicked the 'Reload' link from dropdown menu at (103, 447) on a:text('Reload')
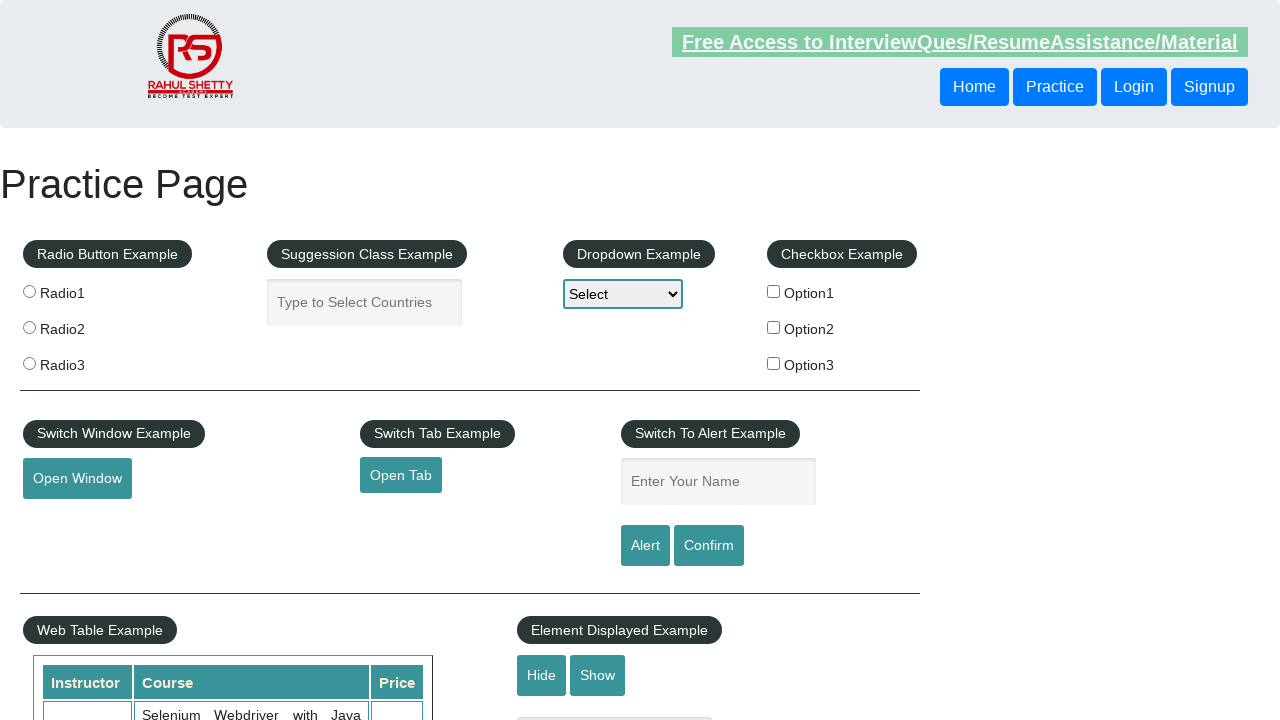

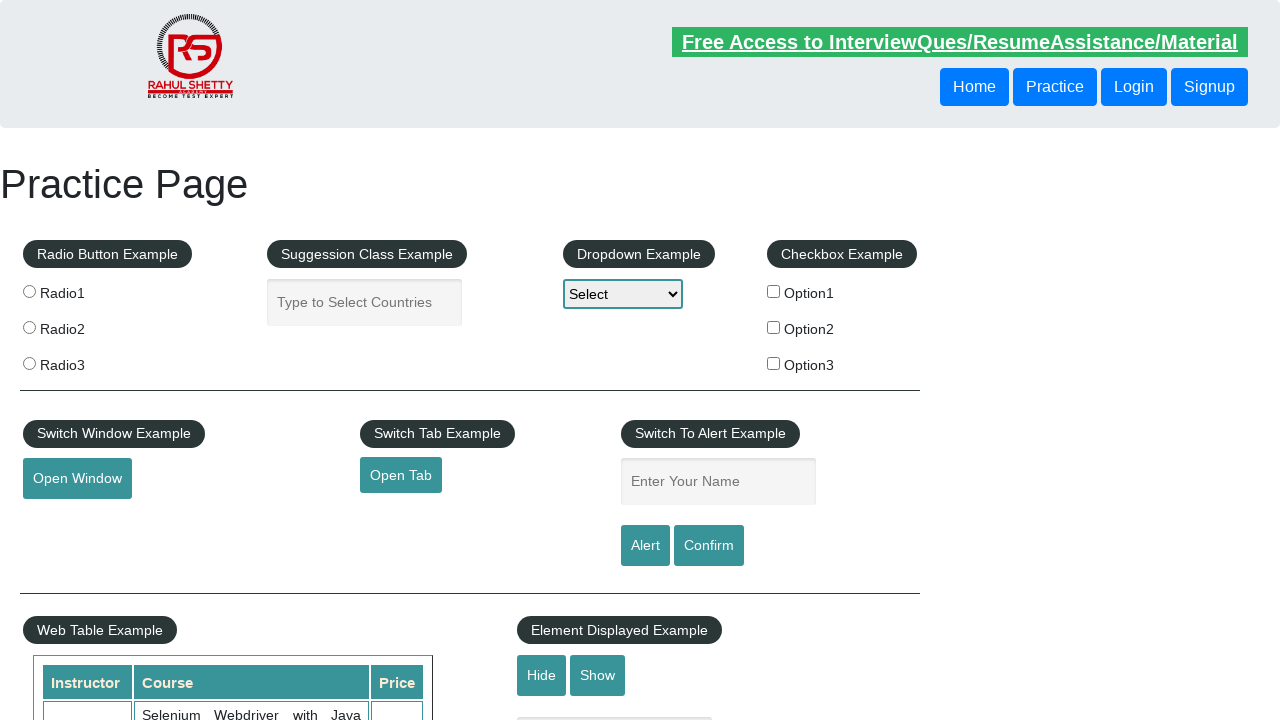